Tests radio button selection functionality by clicking the "Yes" radio button and verifying the success message displays correctly

Starting URL: https://demoqa.com/radio-button

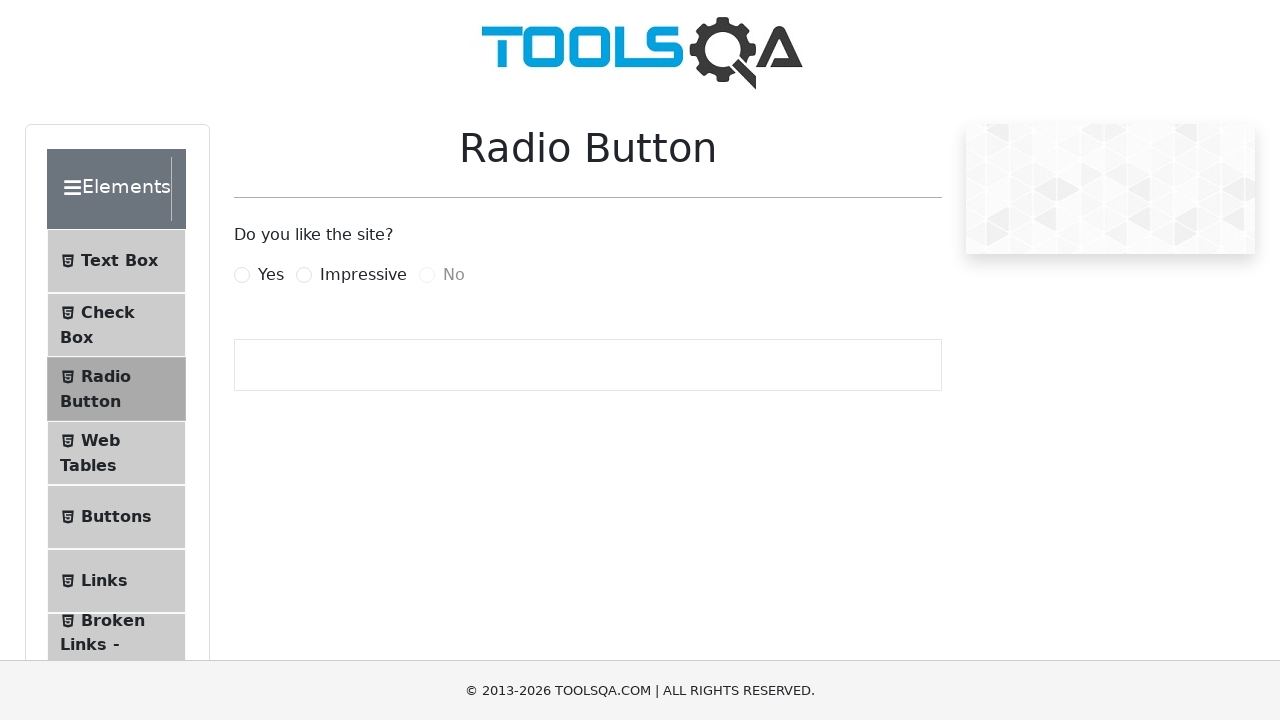

Clicked the 'Yes' radio button at (271, 275) on label[for='yesRadio']
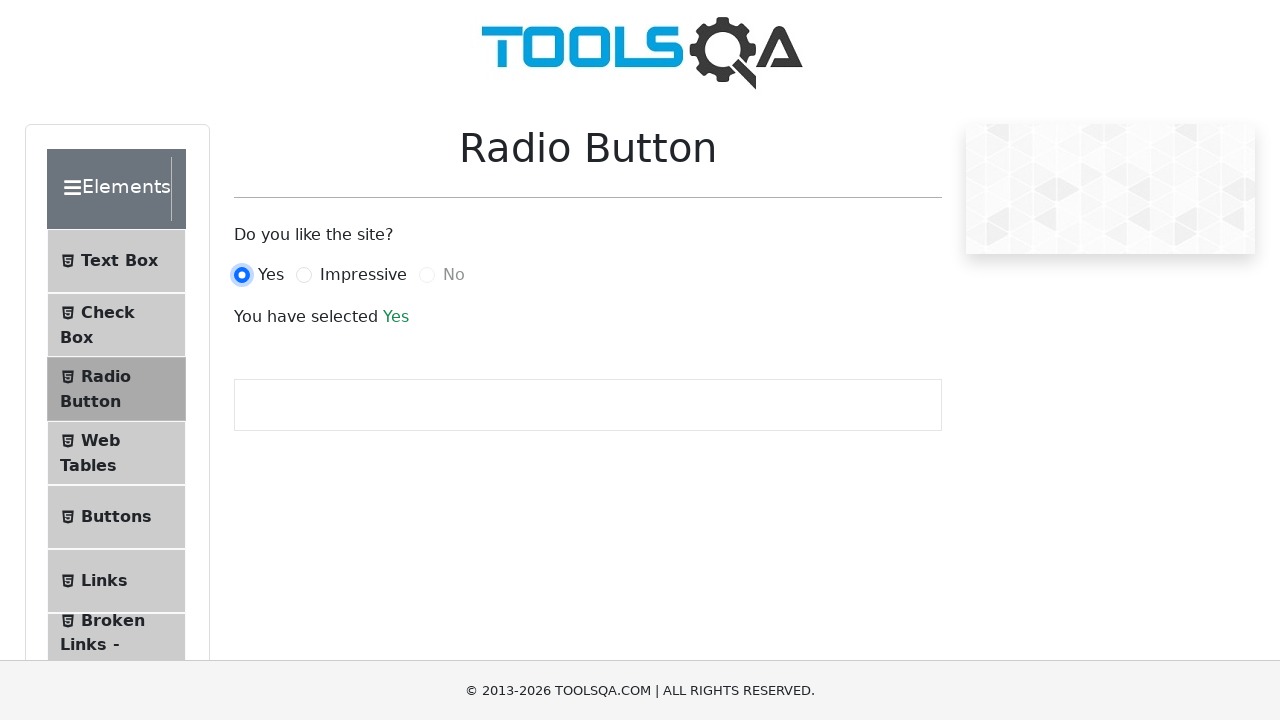

Located success message element
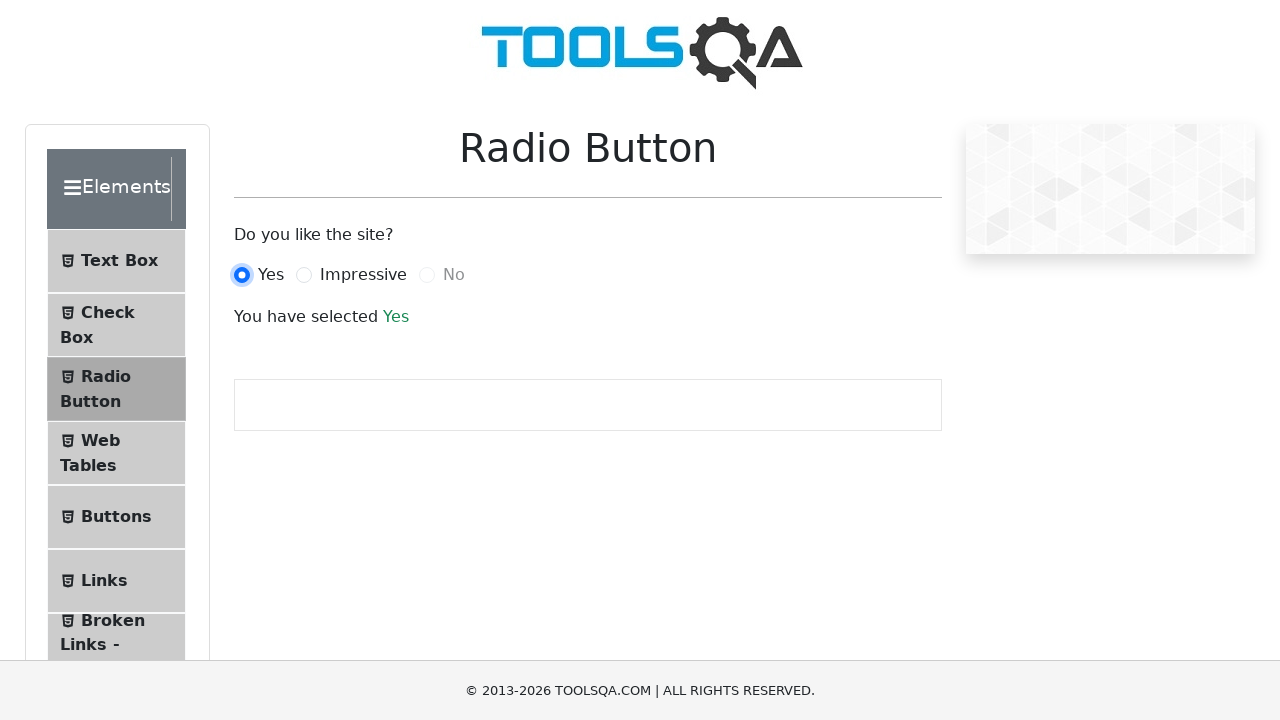

Success message appeared
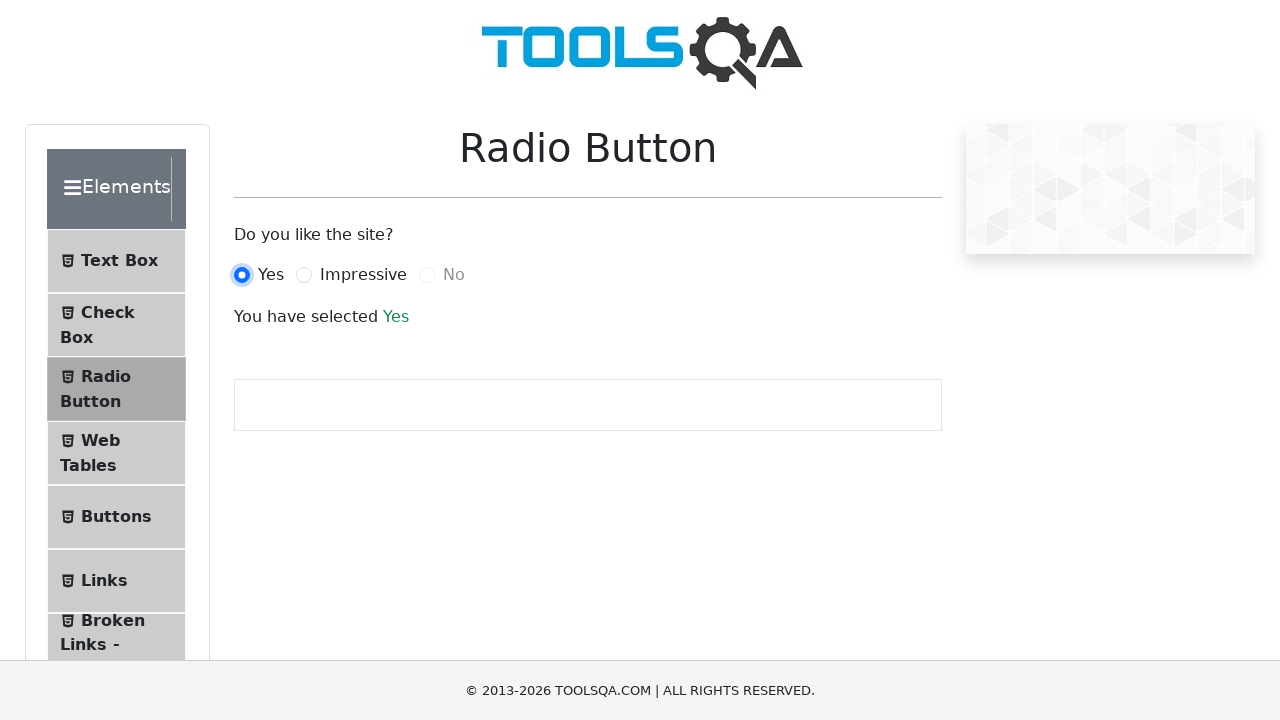

Retrieved success message text content
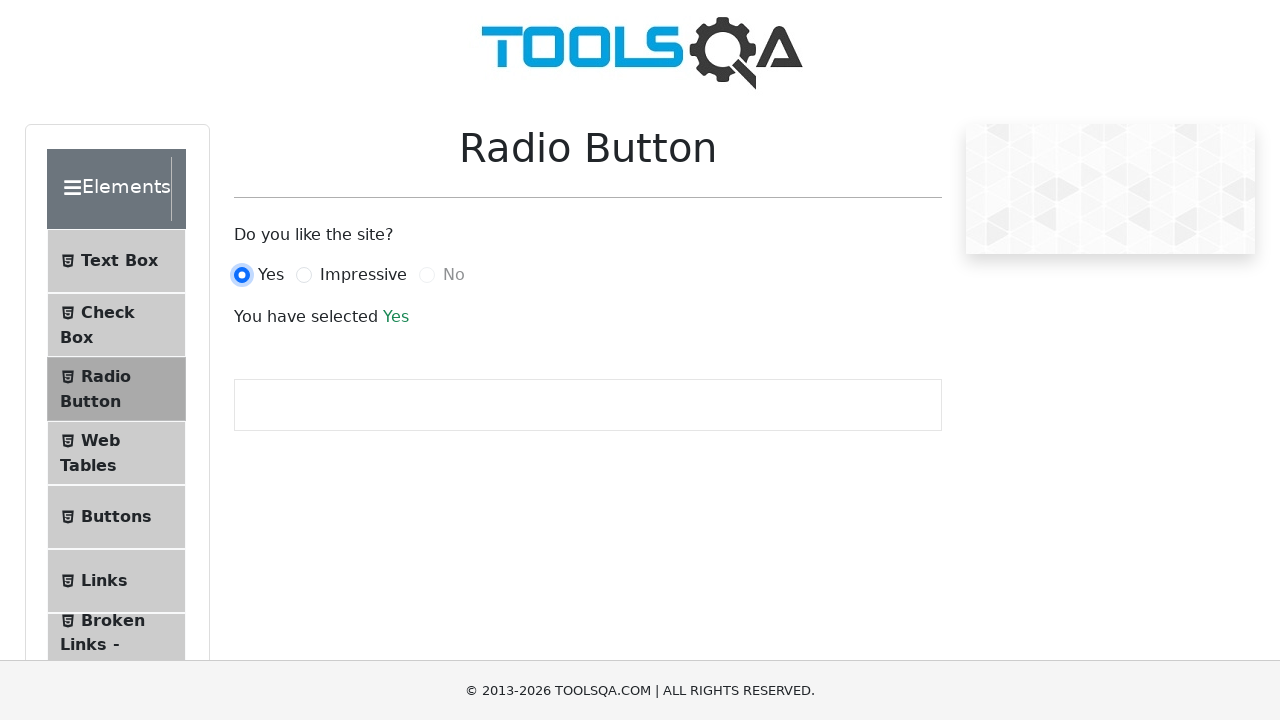

Verified success message displays 'Yes'
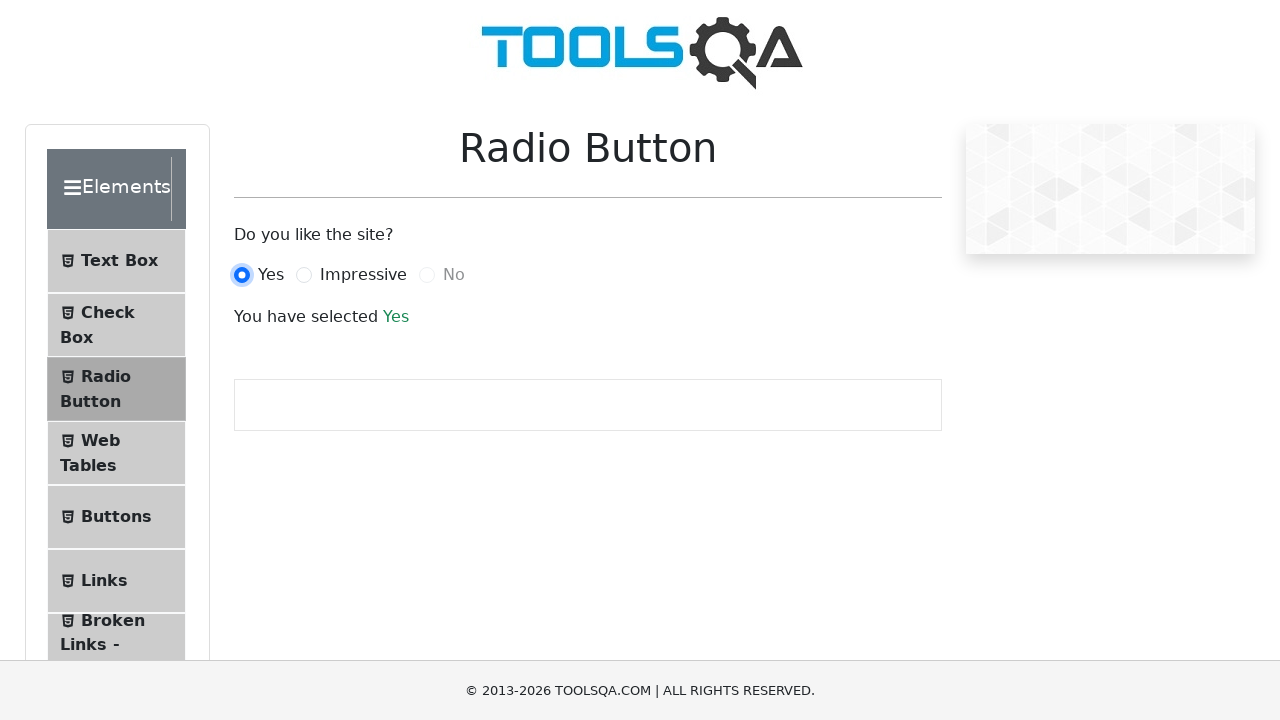

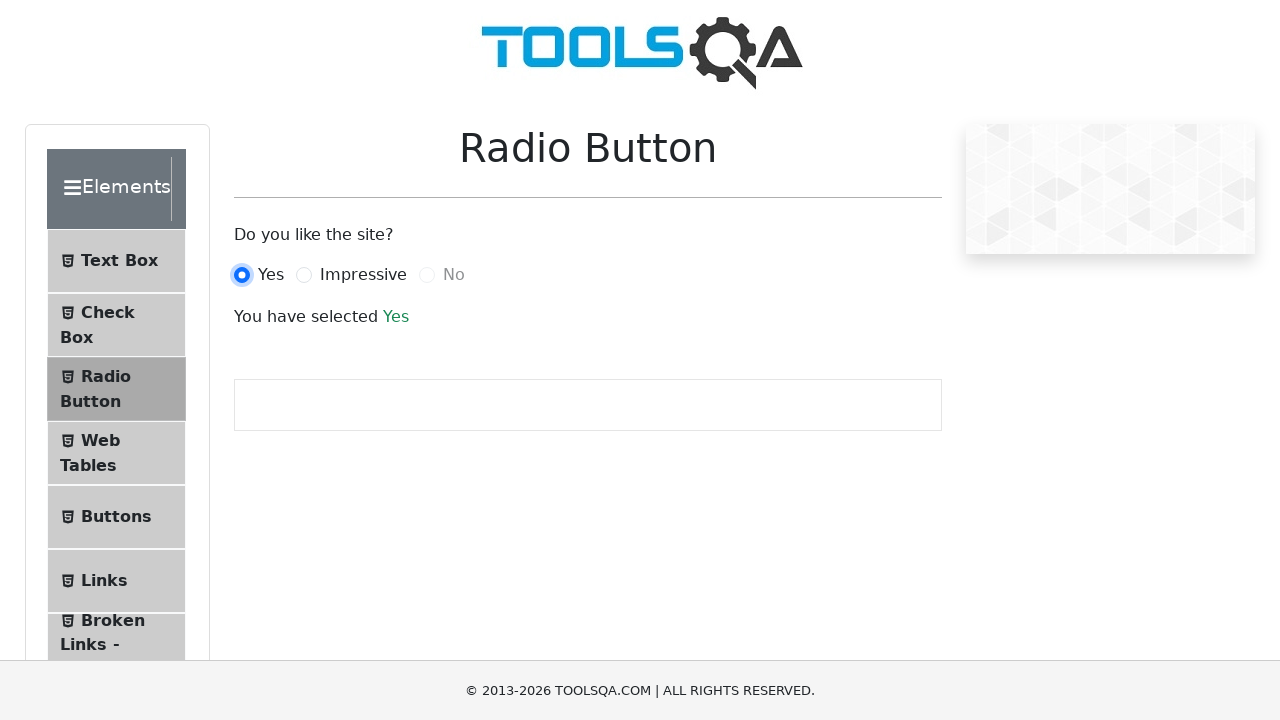